Opens the Selenium documentation page and performs a Cmd/Ctrl+click on an ExpectedCondition link to open it in a new tab

Starting URL: https://www.selenium.dev/selenium/docs/api/java/org/openqa/selenium/support/ui/ExpectedConditions.html

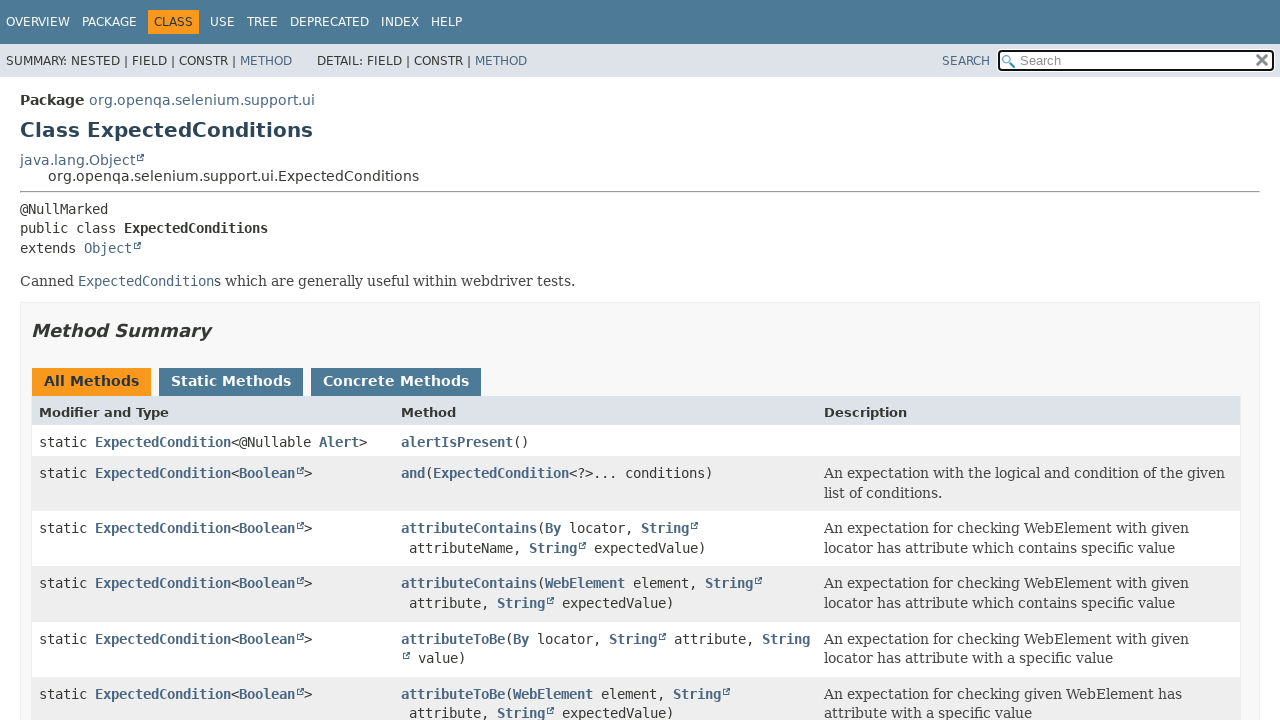

Navigated to Selenium ExpectedConditions documentation page
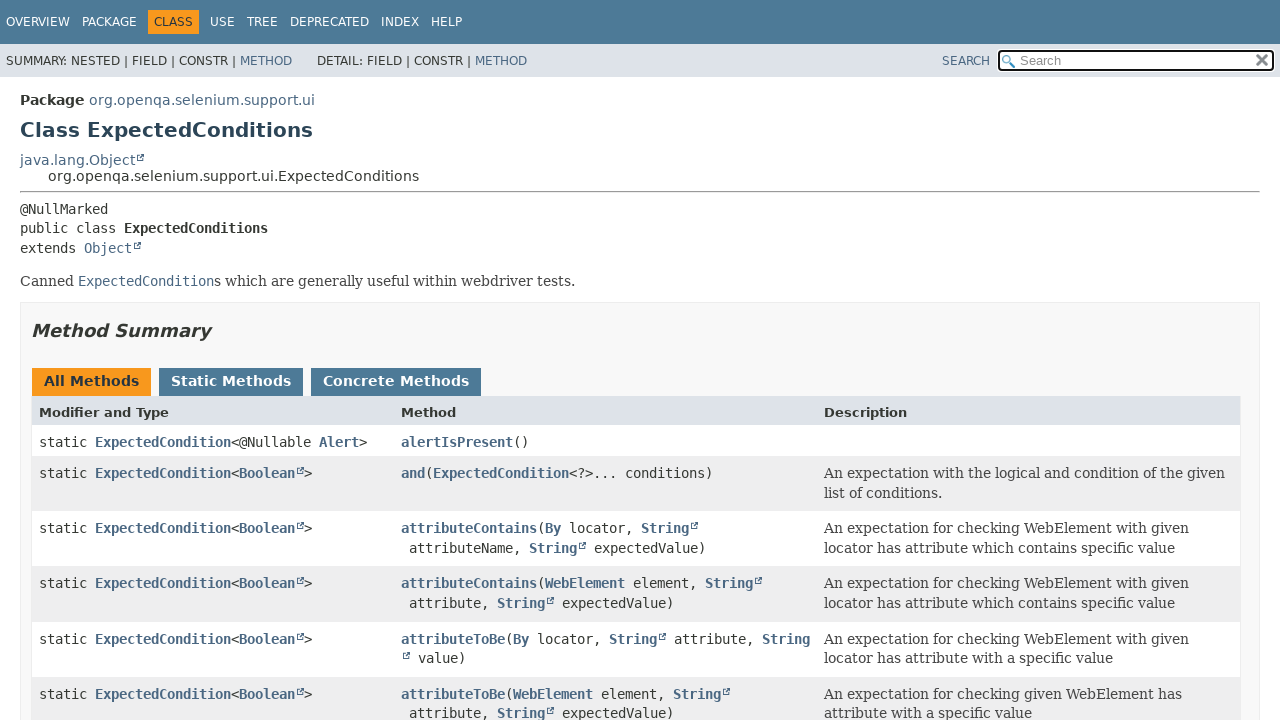

Located ExpectedCondition link element
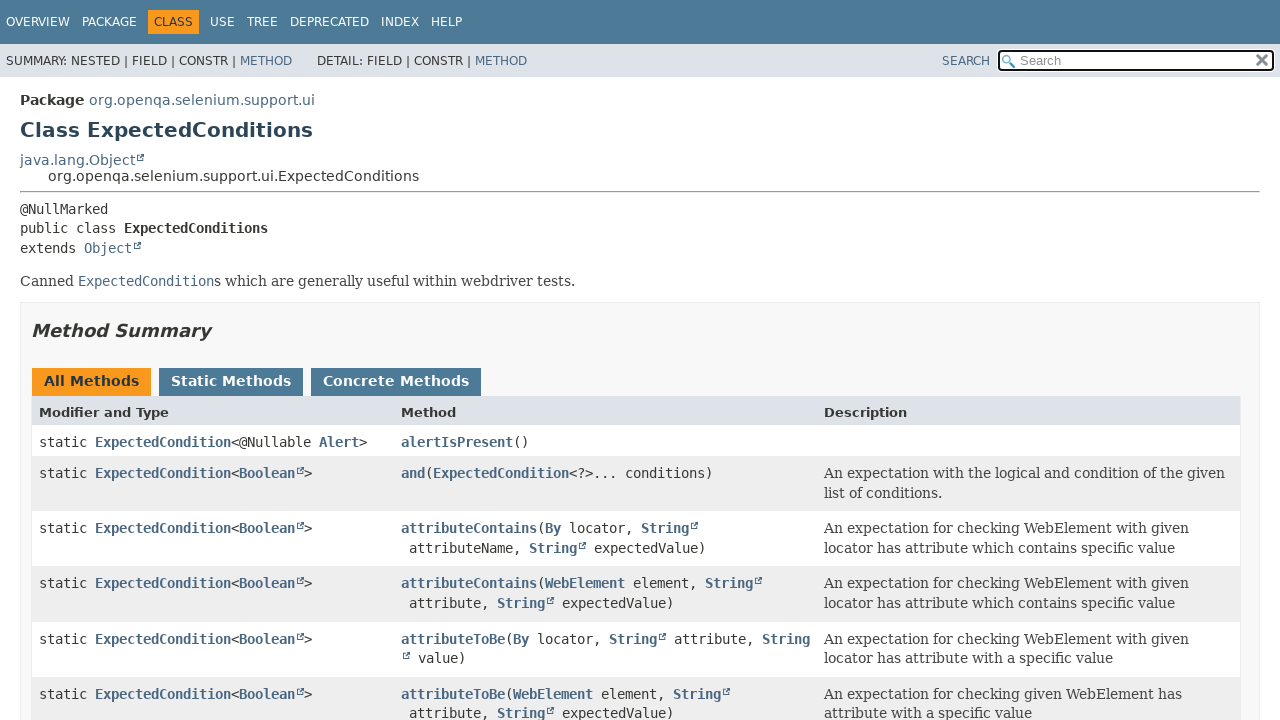

Performed Ctrl+click on ExpectedCondition link to open in new tab at (146, 281) on xpath=//a[@href='ExpectedCondition.html']/code
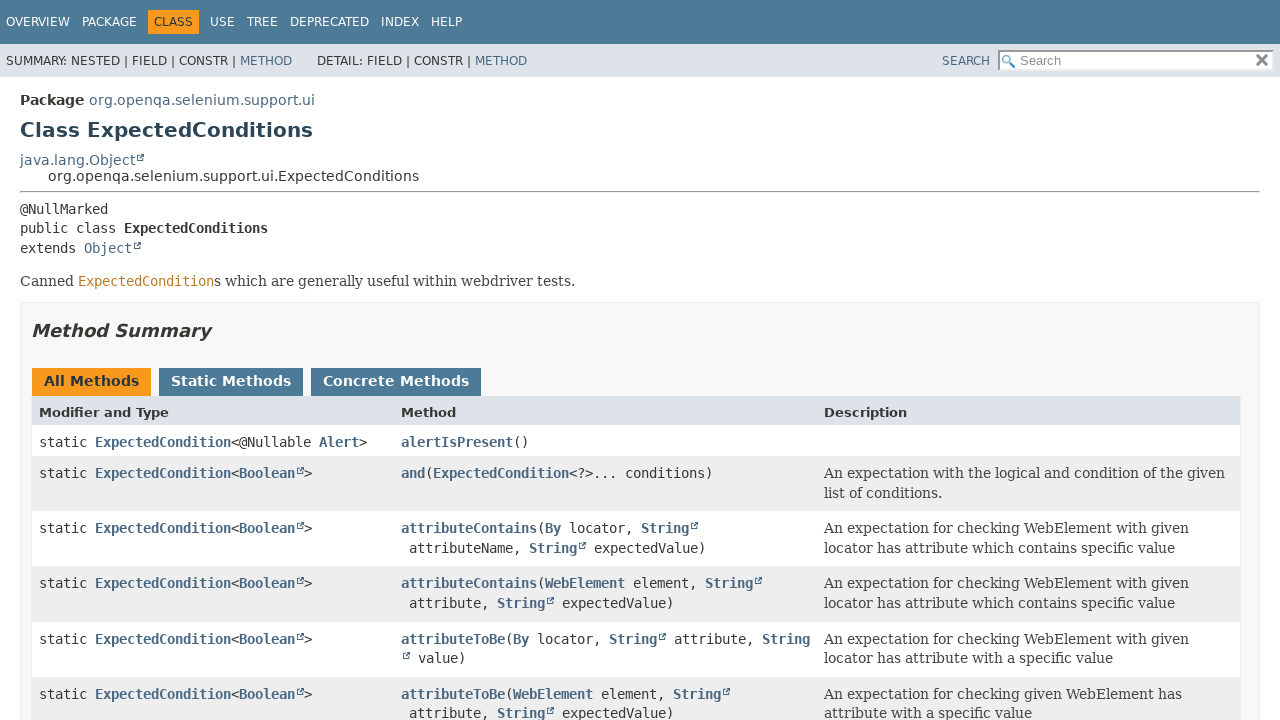

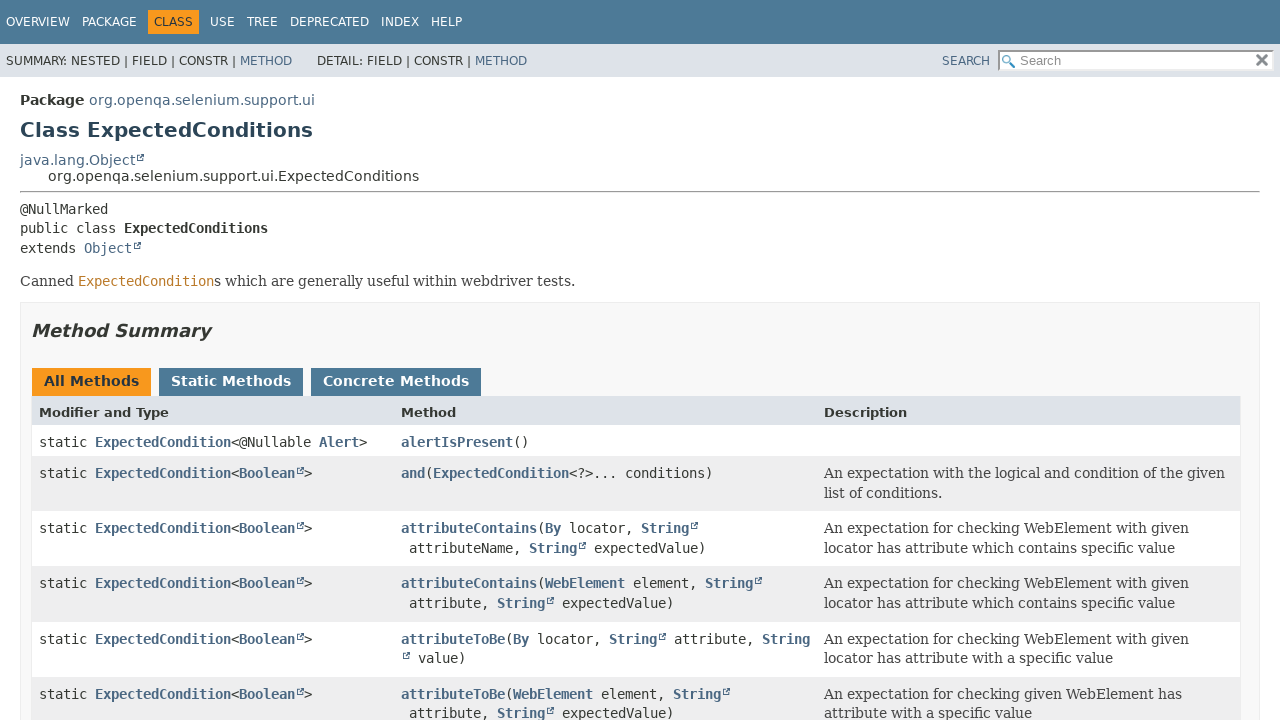